Opens the L'Etoile website and verifies the page title matches the expected value "L'Etoile"

Starting URL: https://www.letu.ru/

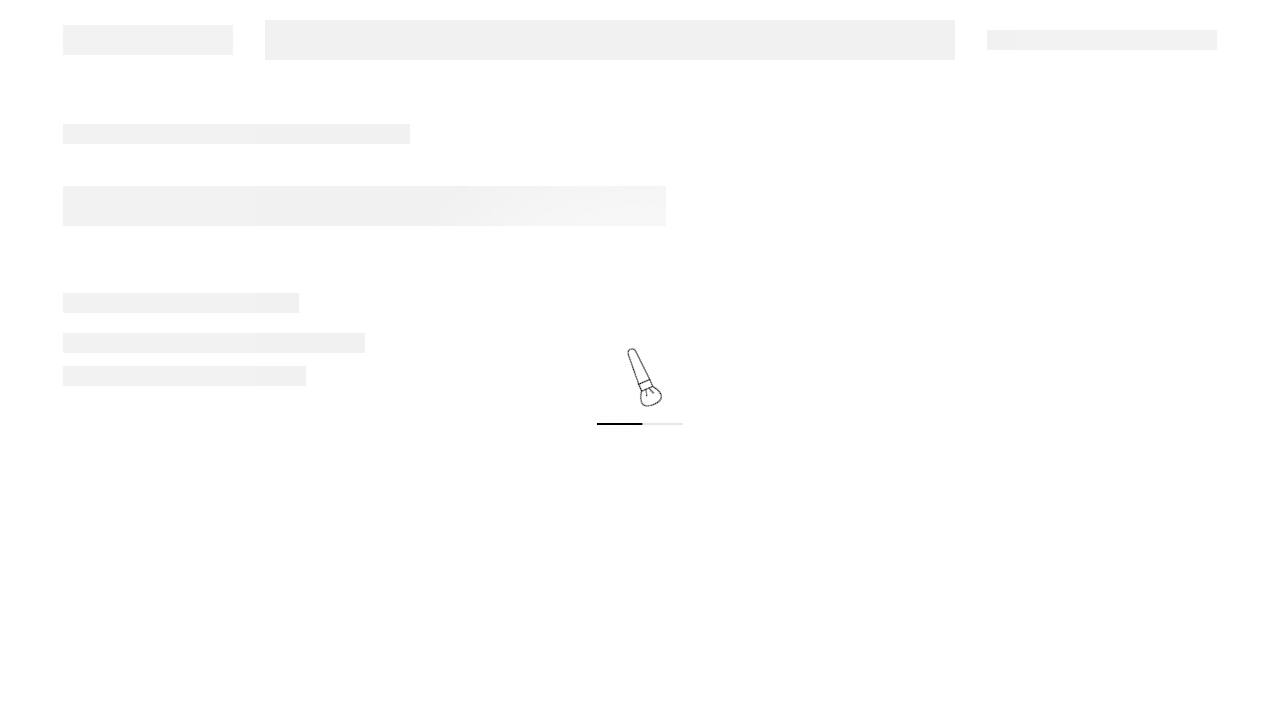

Waited for page to load (domcontentloaded state)
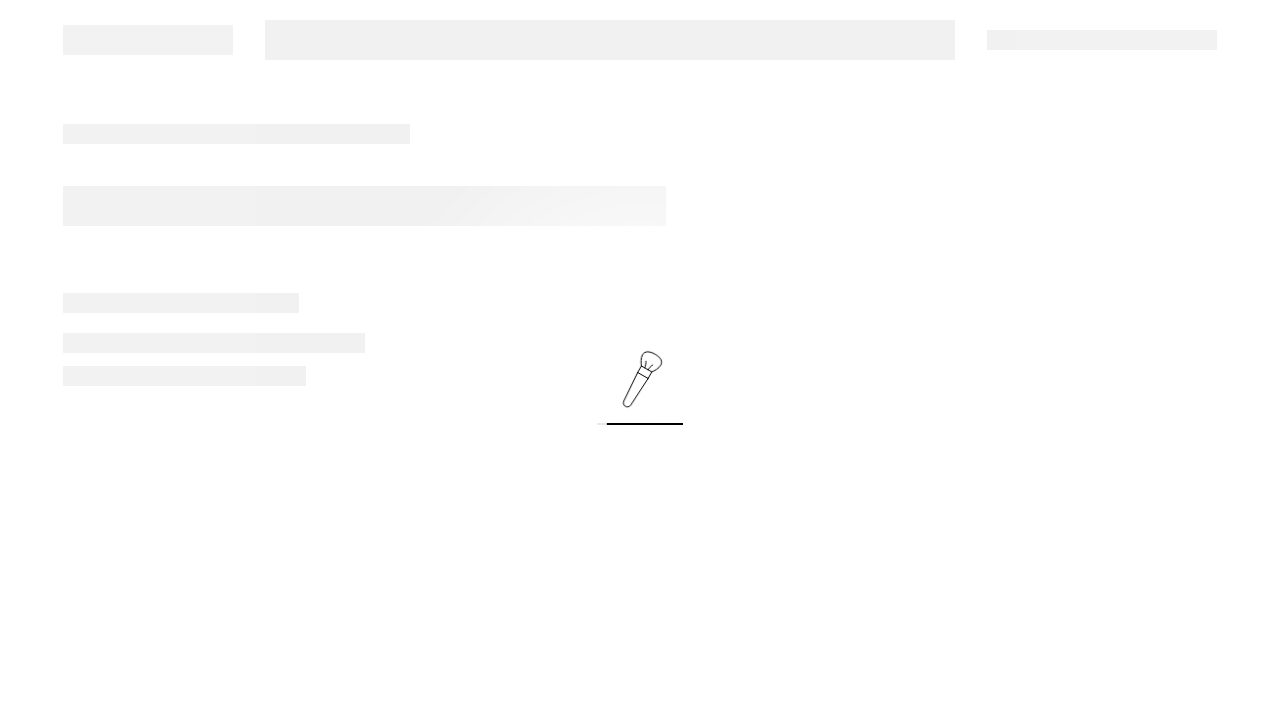

Retrieved page title
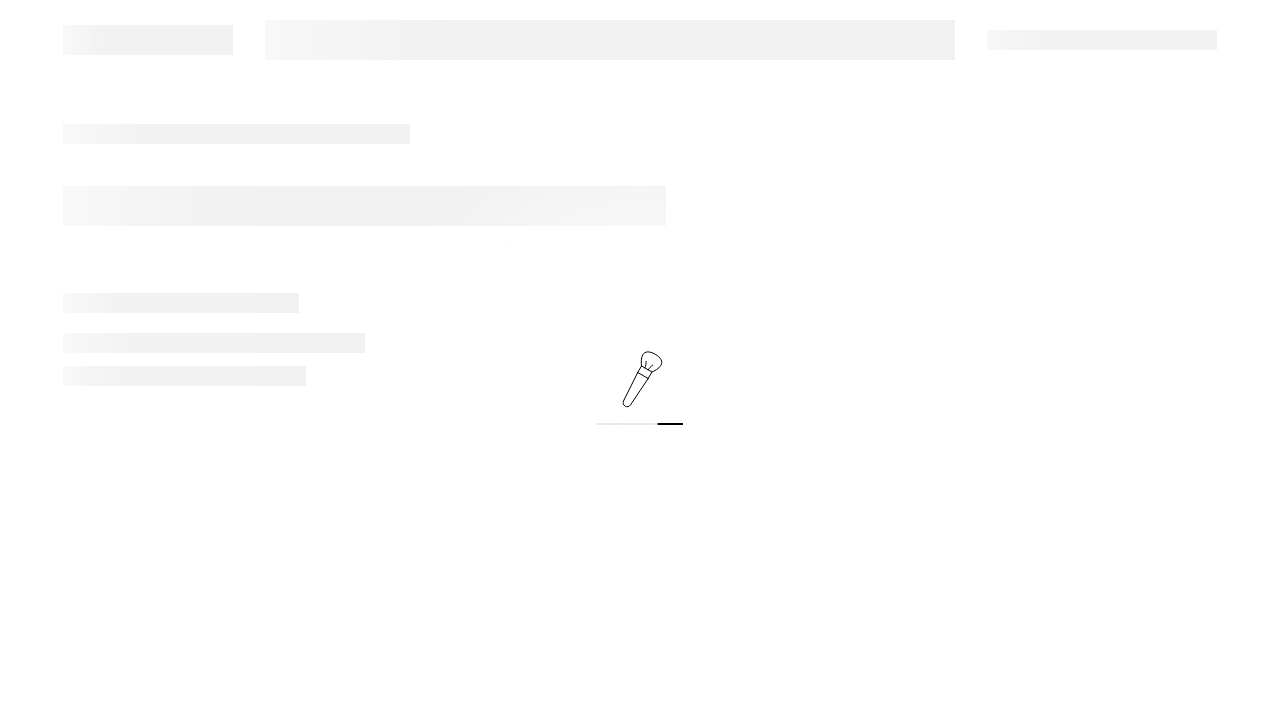

Verified page title matches expected value 'L'Etoile'
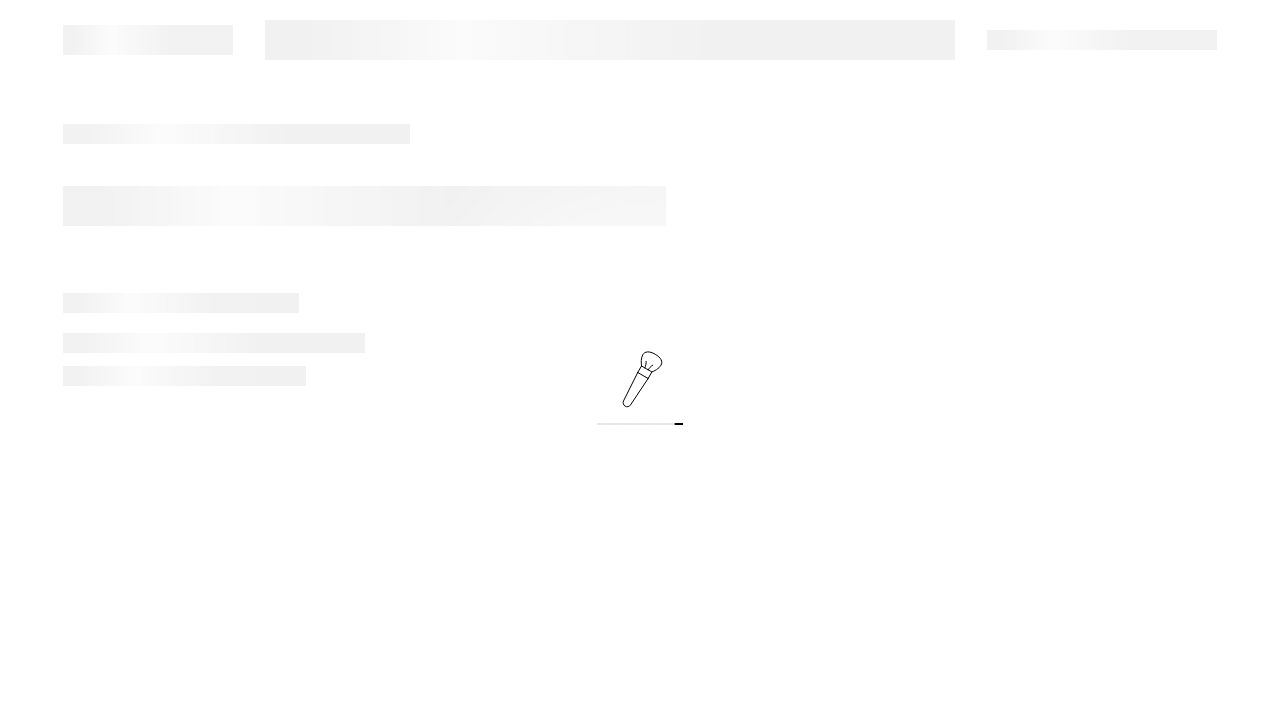

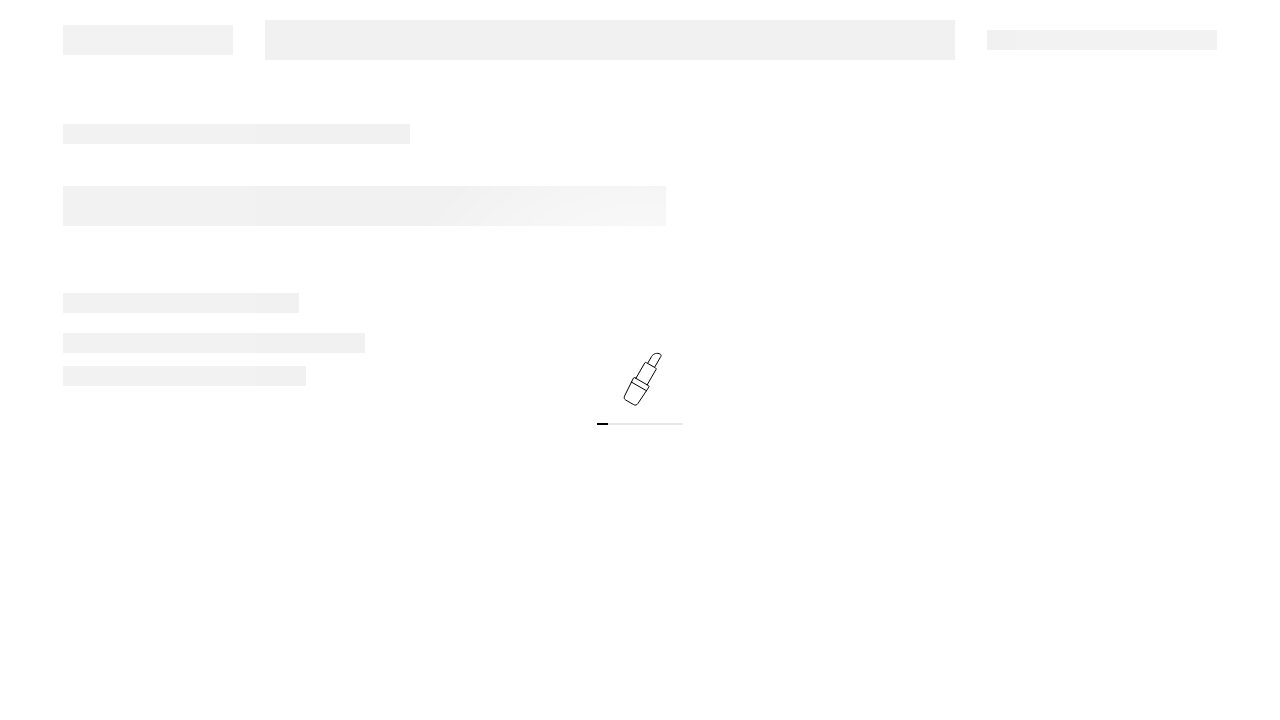